Tests that none of the elements with class "test" contain the number 190 in their text content

Starting URL: https://kristinek.github.io/site/examples/locators

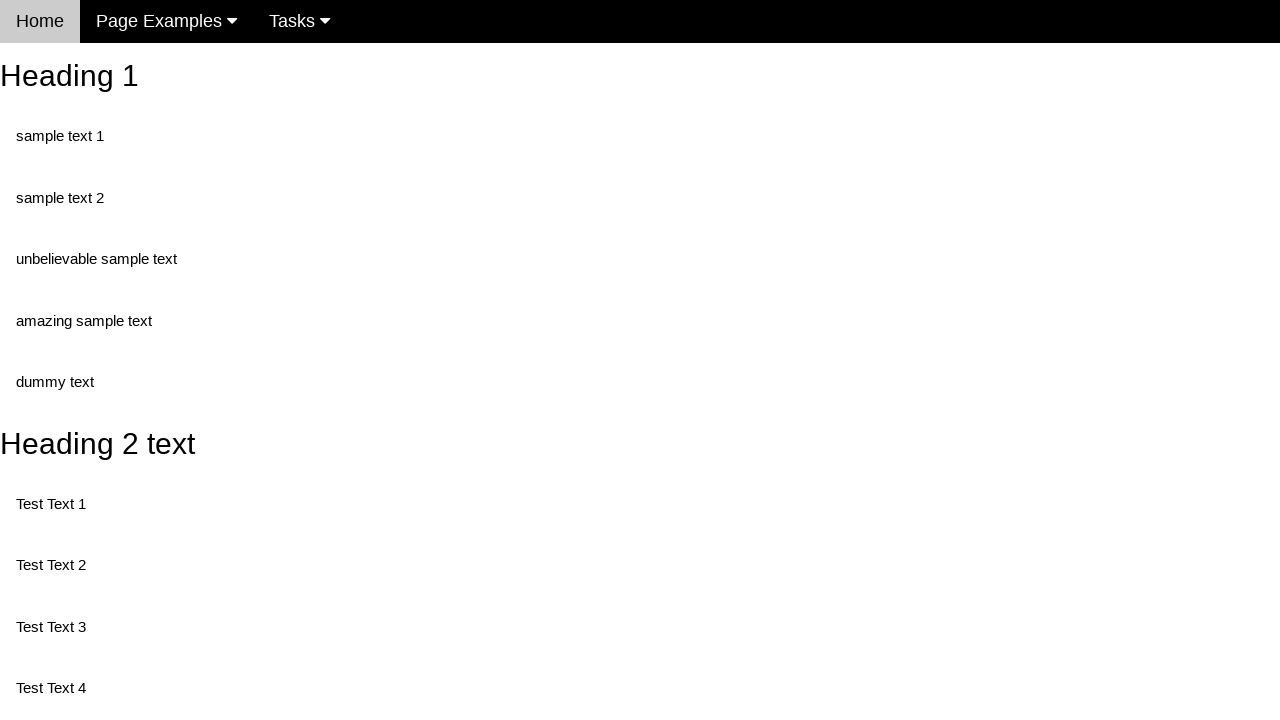

Navigated to locators example page
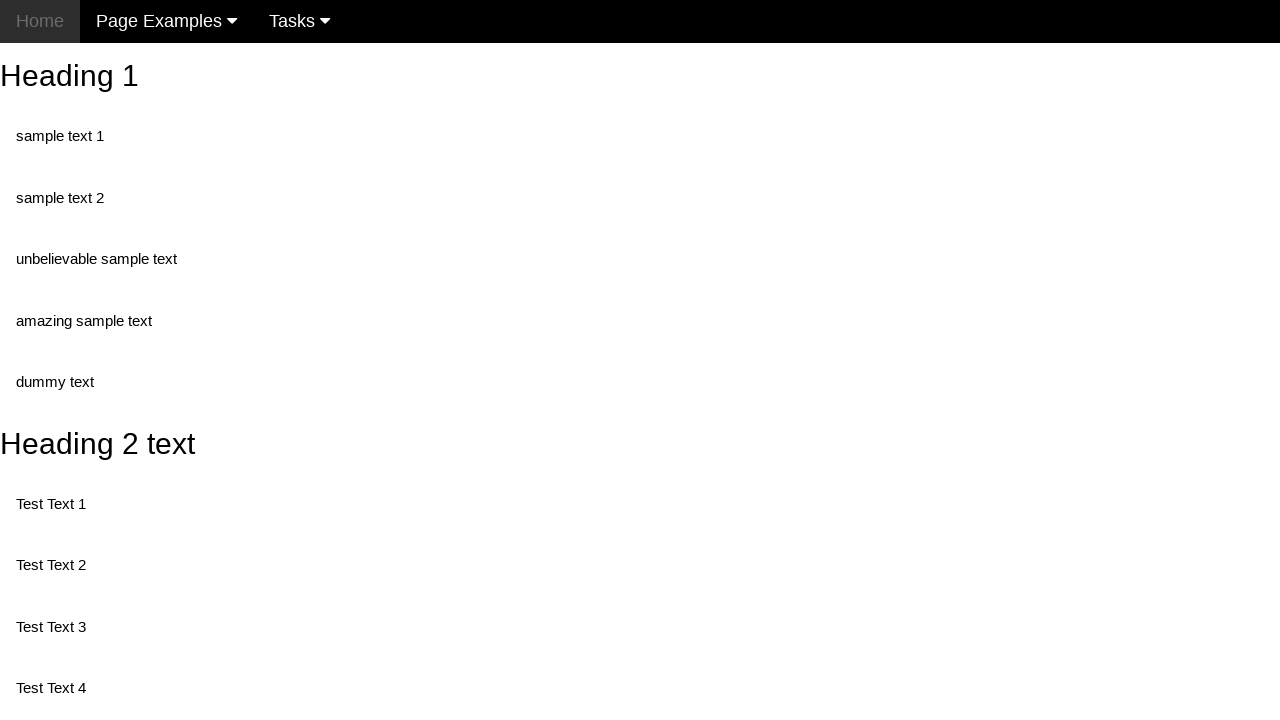

Located all elements with class 'test'
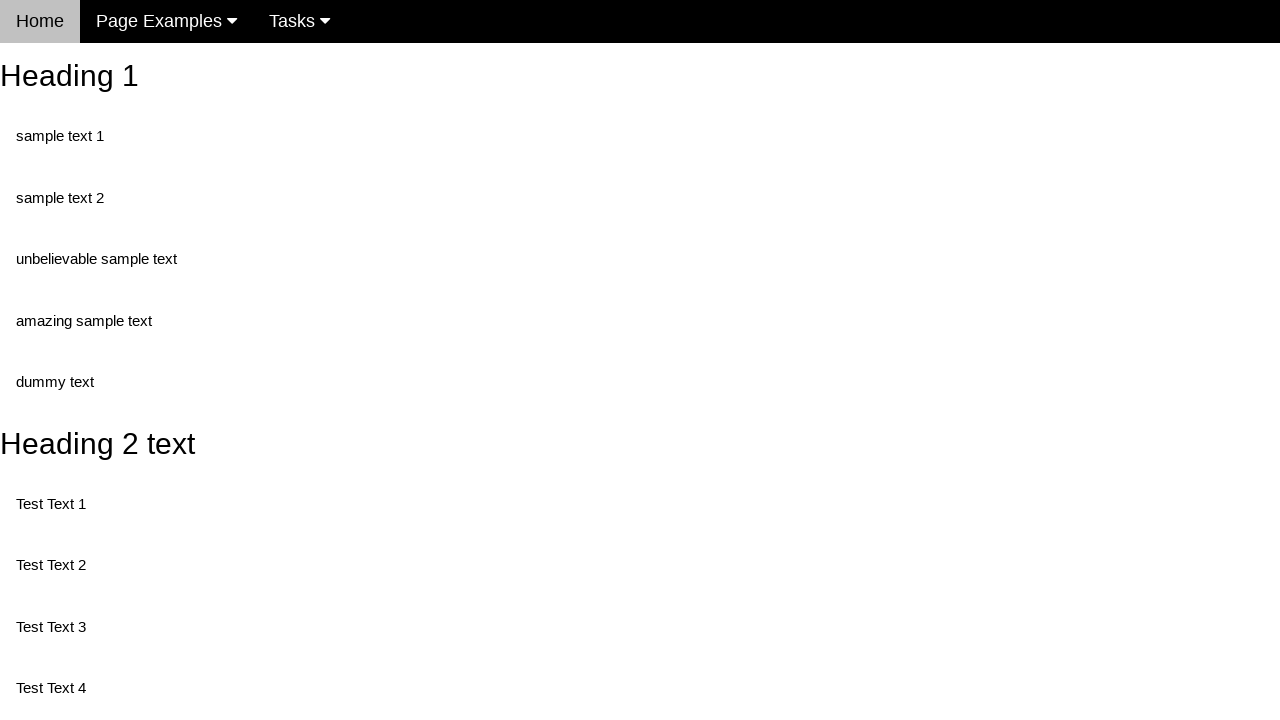

Retrieved text content from element: 'Test Text 1'
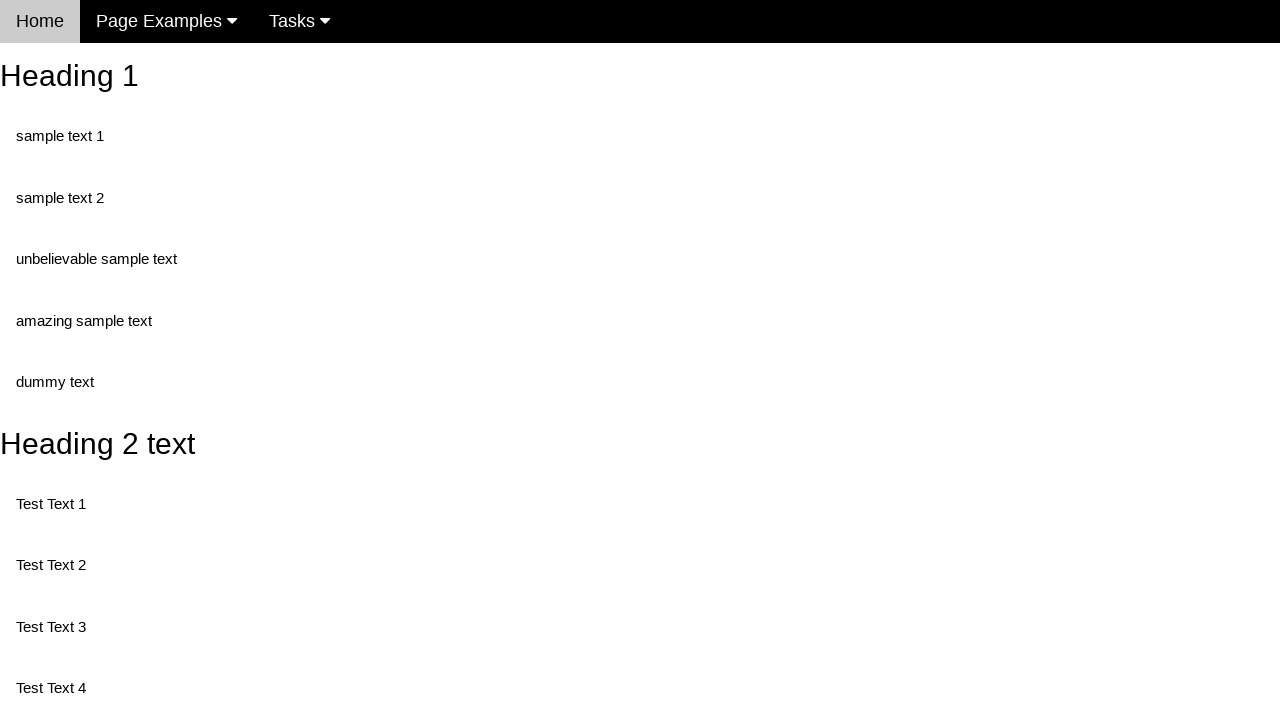

Asserted that element text does not contain '190'
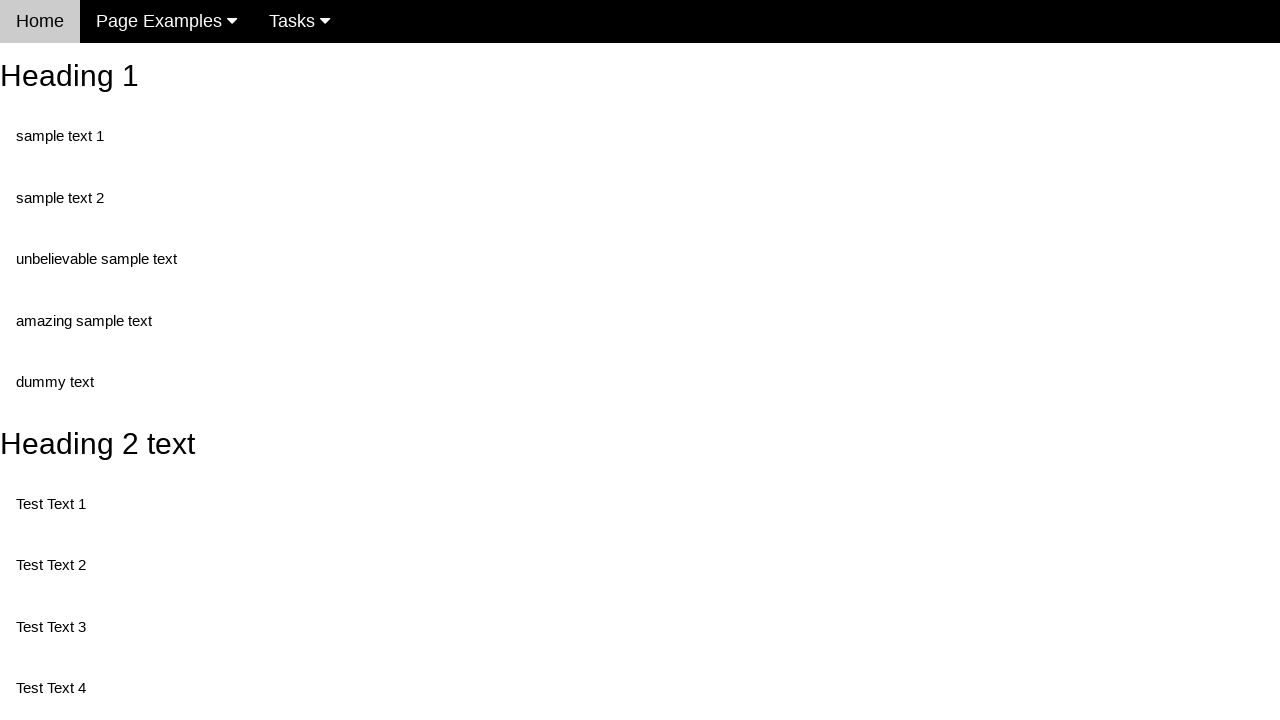

Retrieved text content from element: 'Test Text 3'
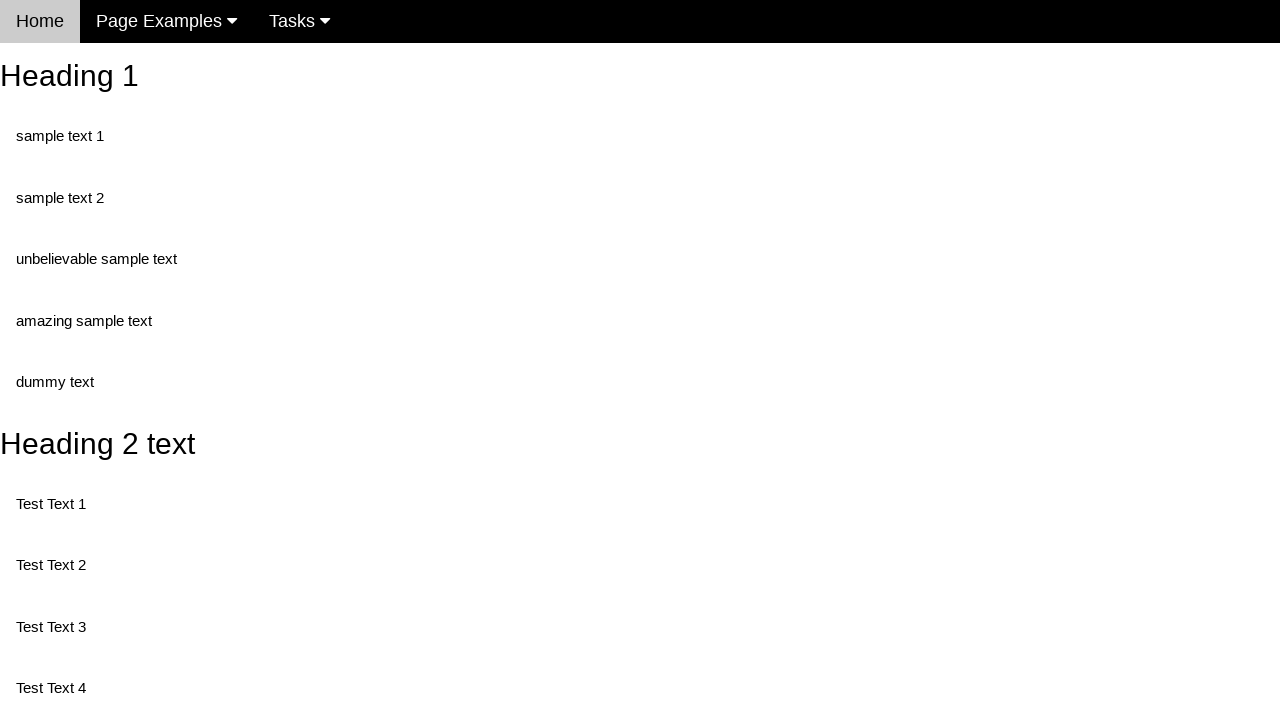

Asserted that element text does not contain '190'
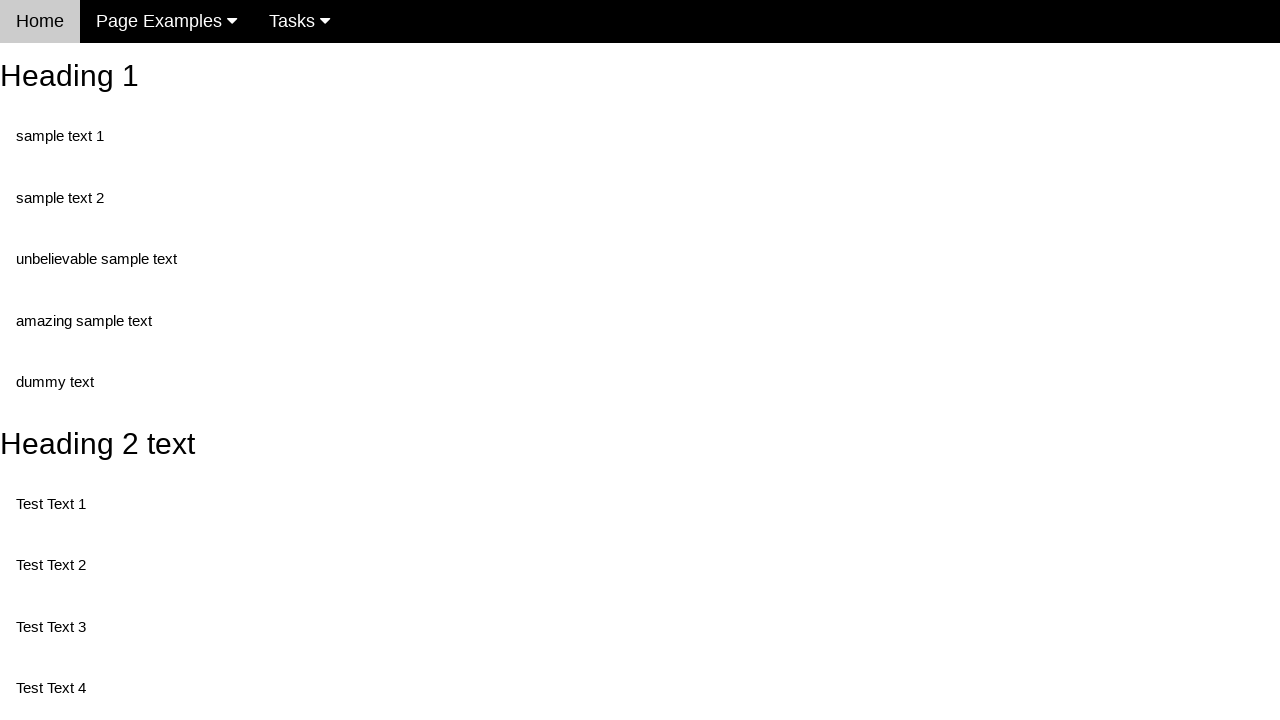

Retrieved text content from element: 'Test Text 4'
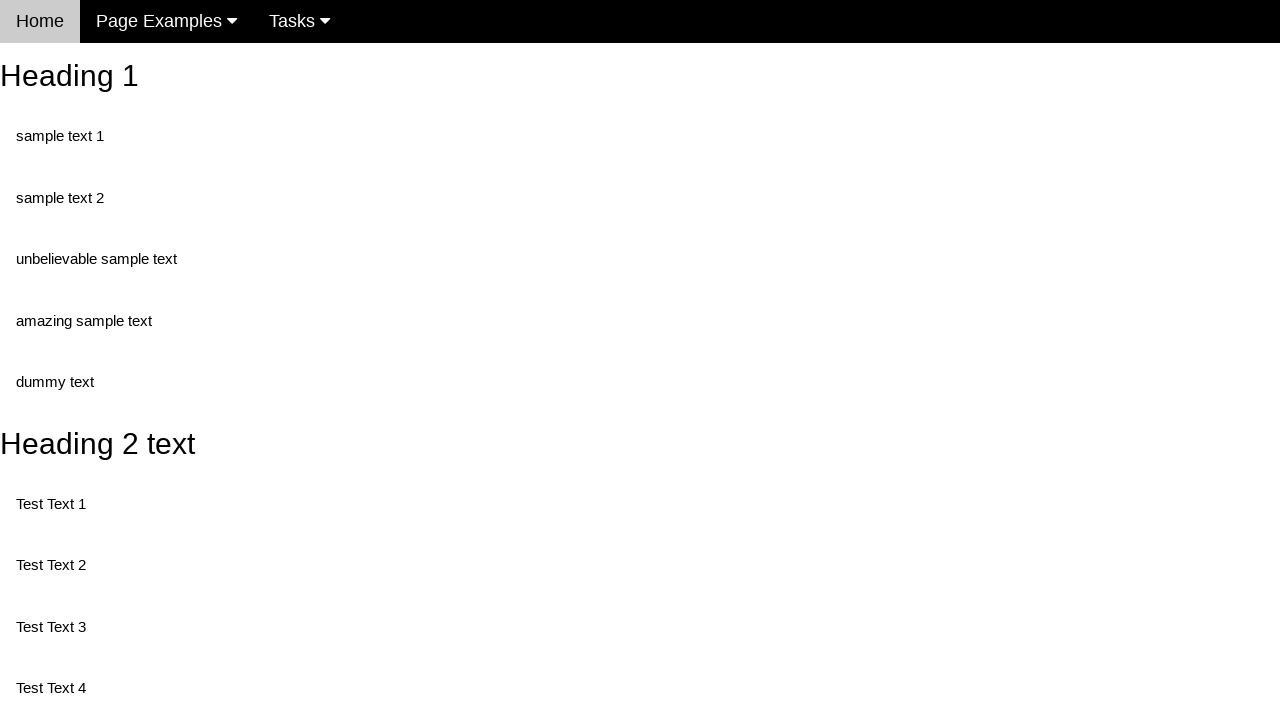

Asserted that element text does not contain '190'
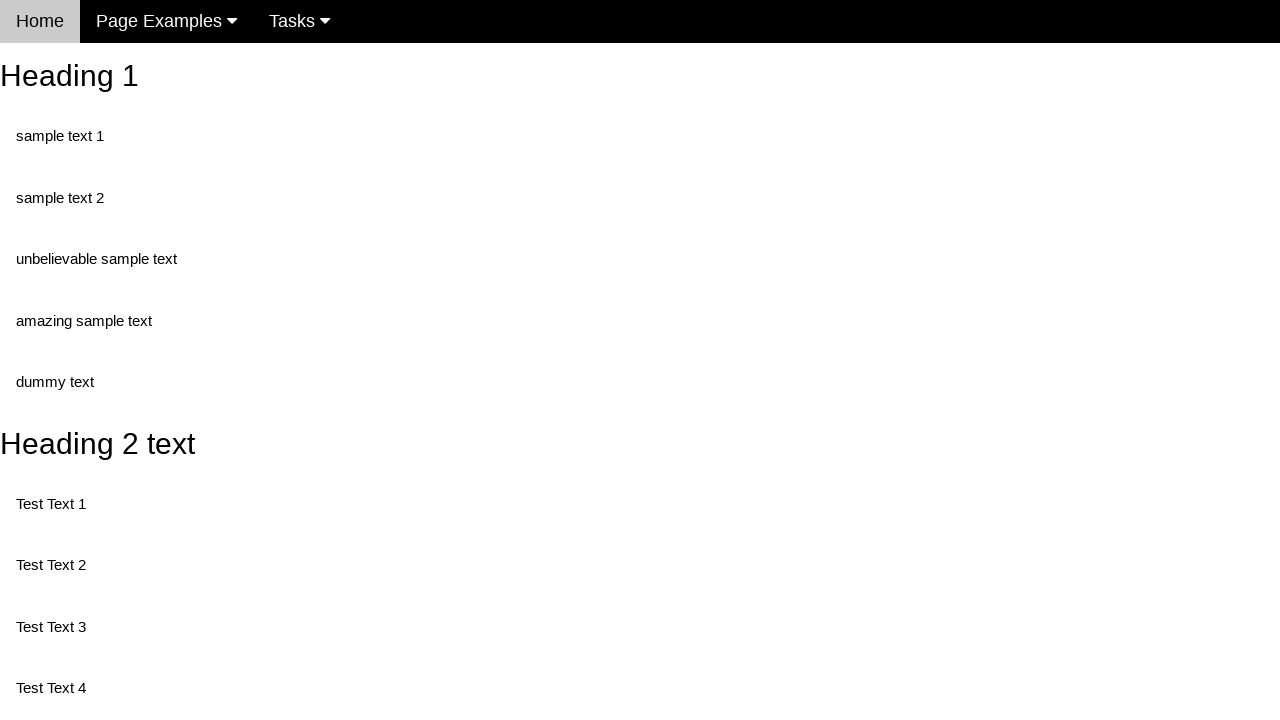

Retrieved text content from element: 'Test Text 5'
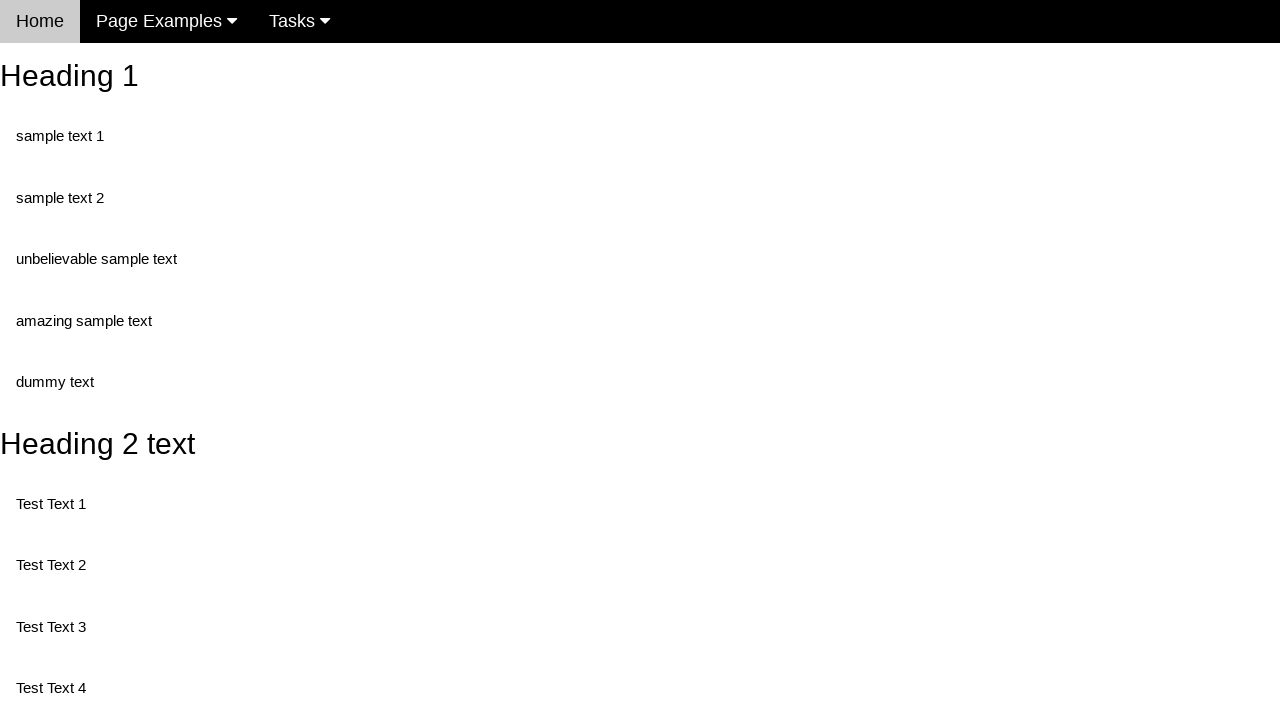

Asserted that element text does not contain '190'
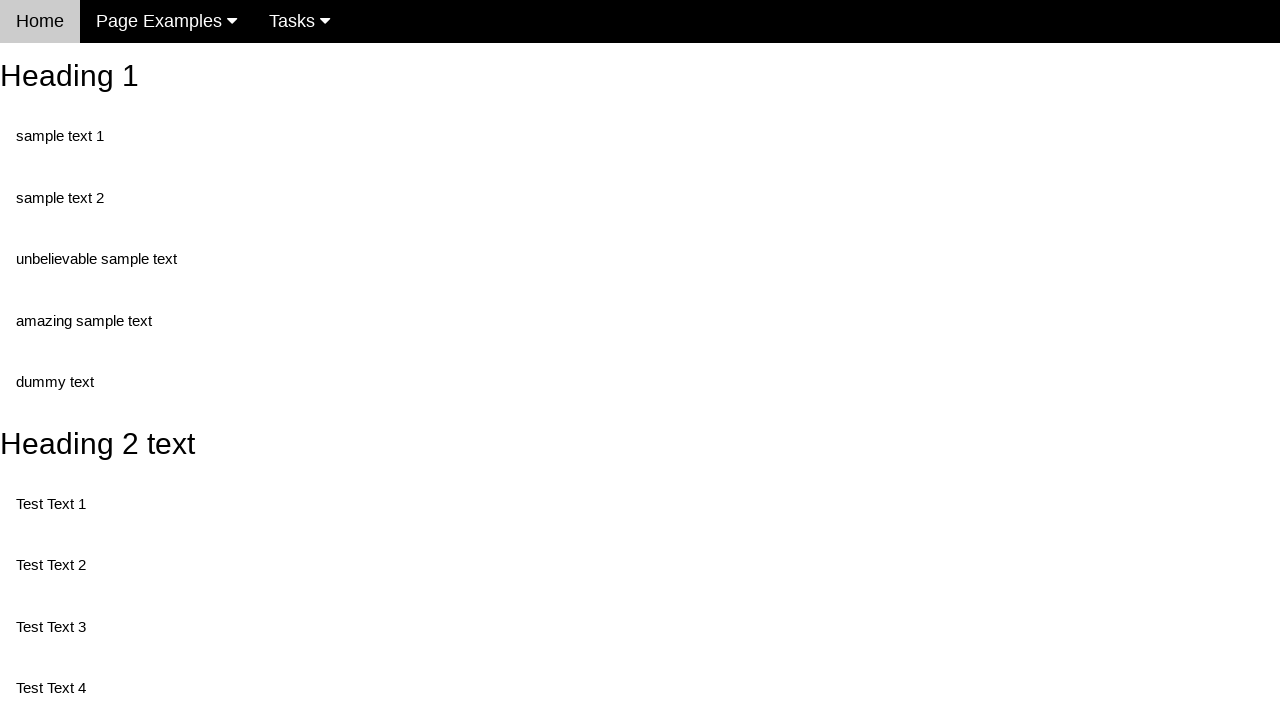

Retrieved text content from element: 'Test Text 6'
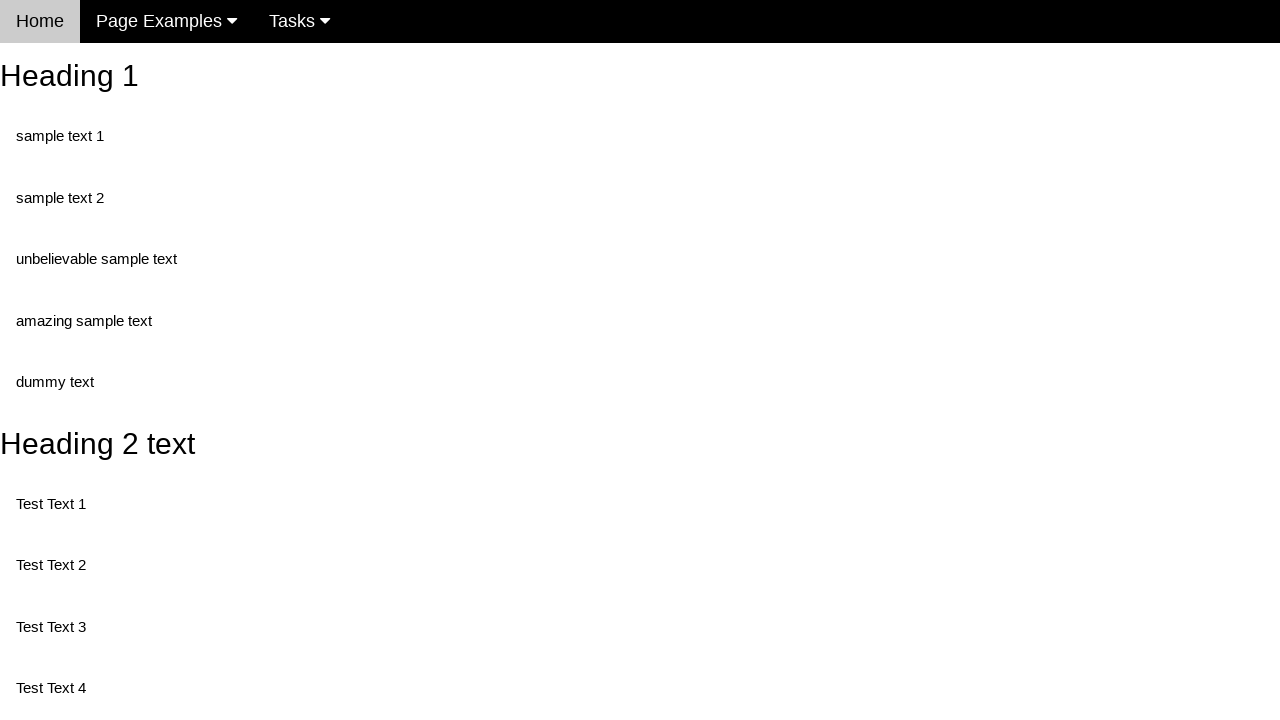

Asserted that element text does not contain '190'
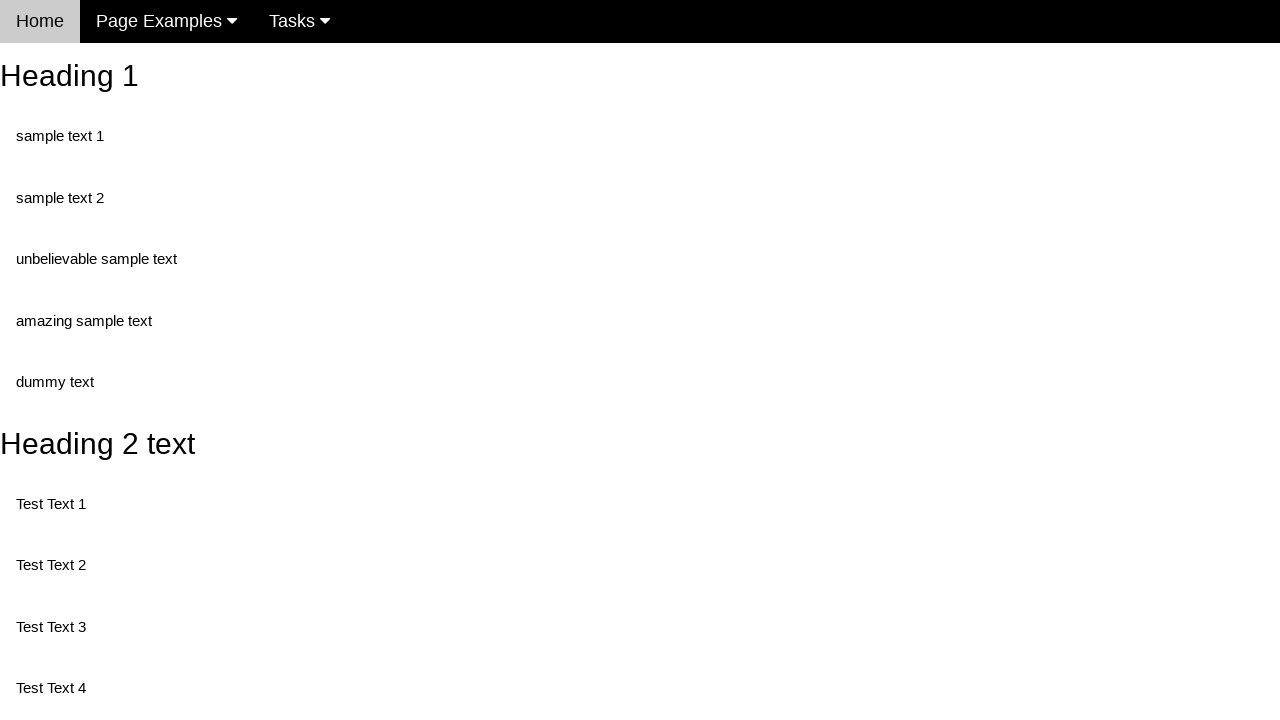

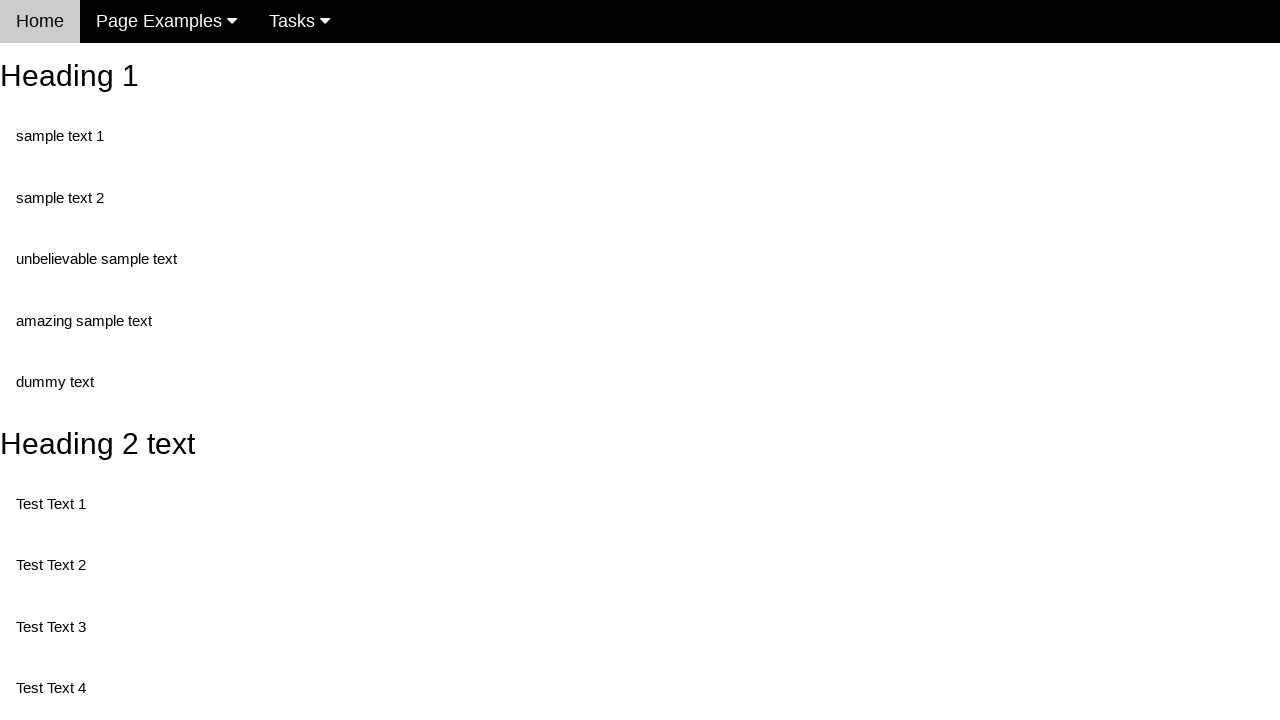